Tests simple text input by typing text into an input field

Starting URL: https://letcode.in/edit/

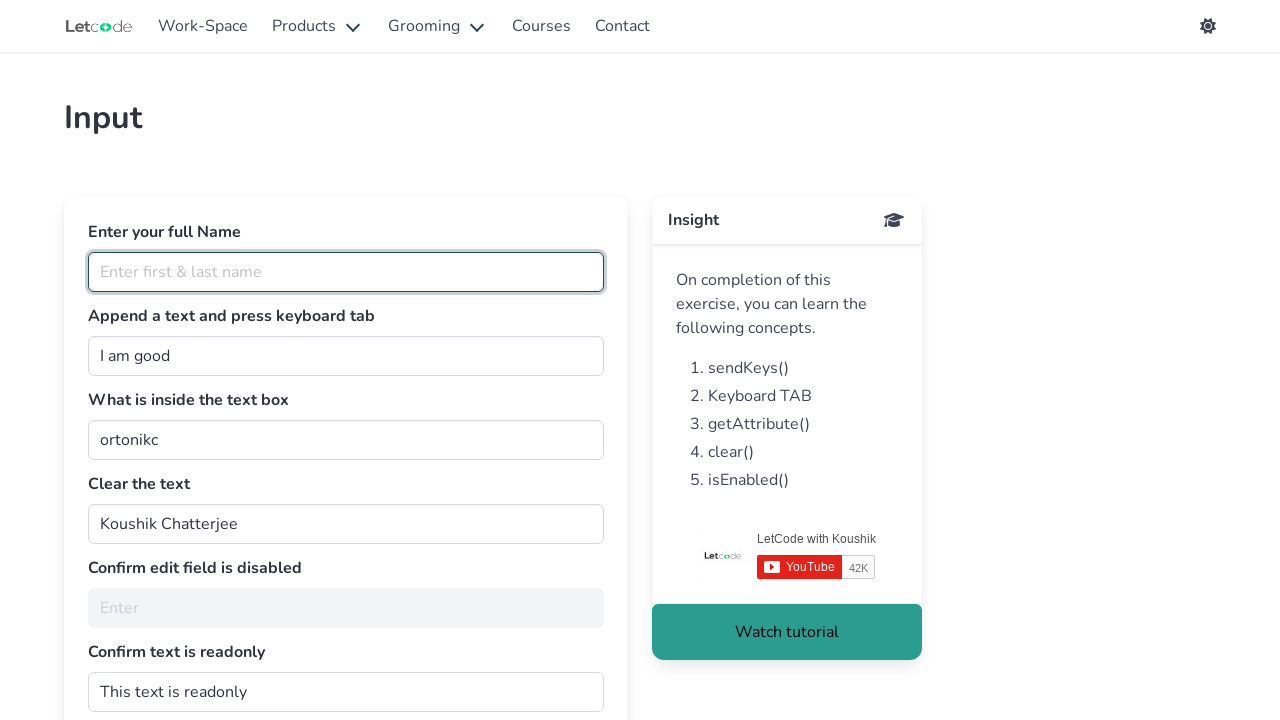

Filled fullName input field with 'Shubham' on #fullName
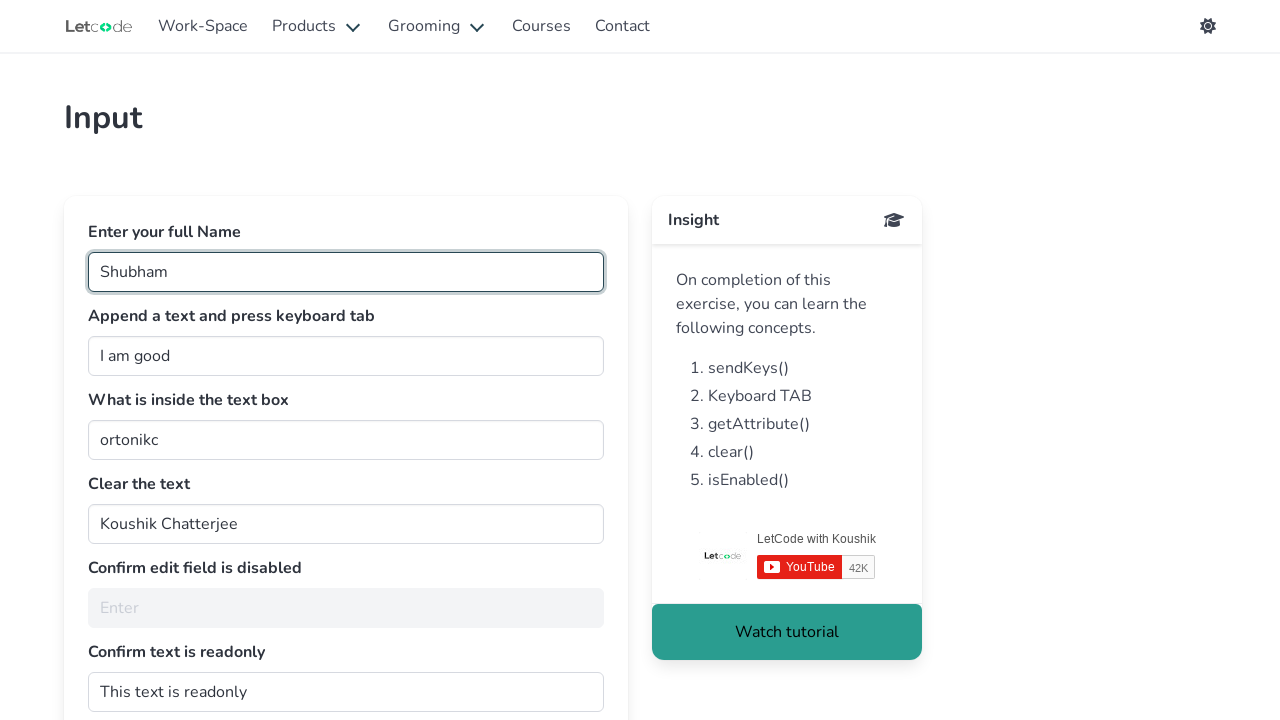

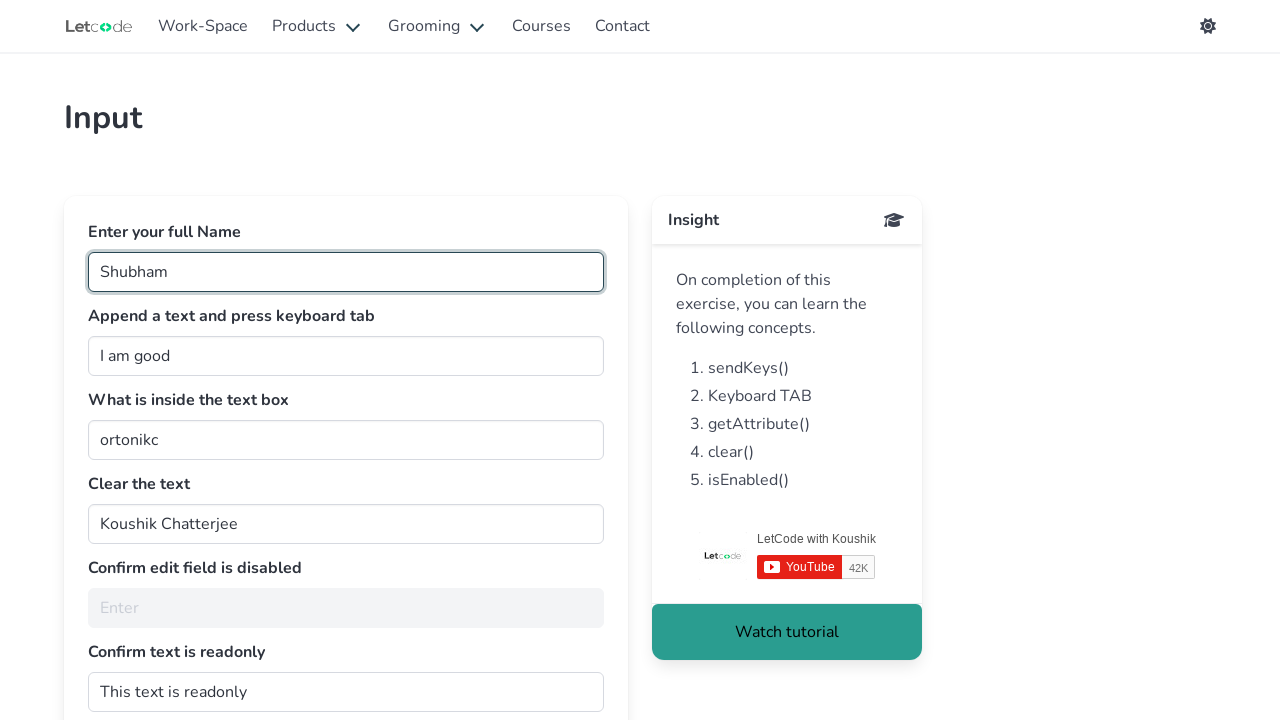